Tests a practice form by filling in name, email, password fields, checking a checkbox, selecting gender from dropdown, clicking a radio button, and submitting the form to verify success message

Starting URL: https://rahulshettyacademy.com/angularpractice/

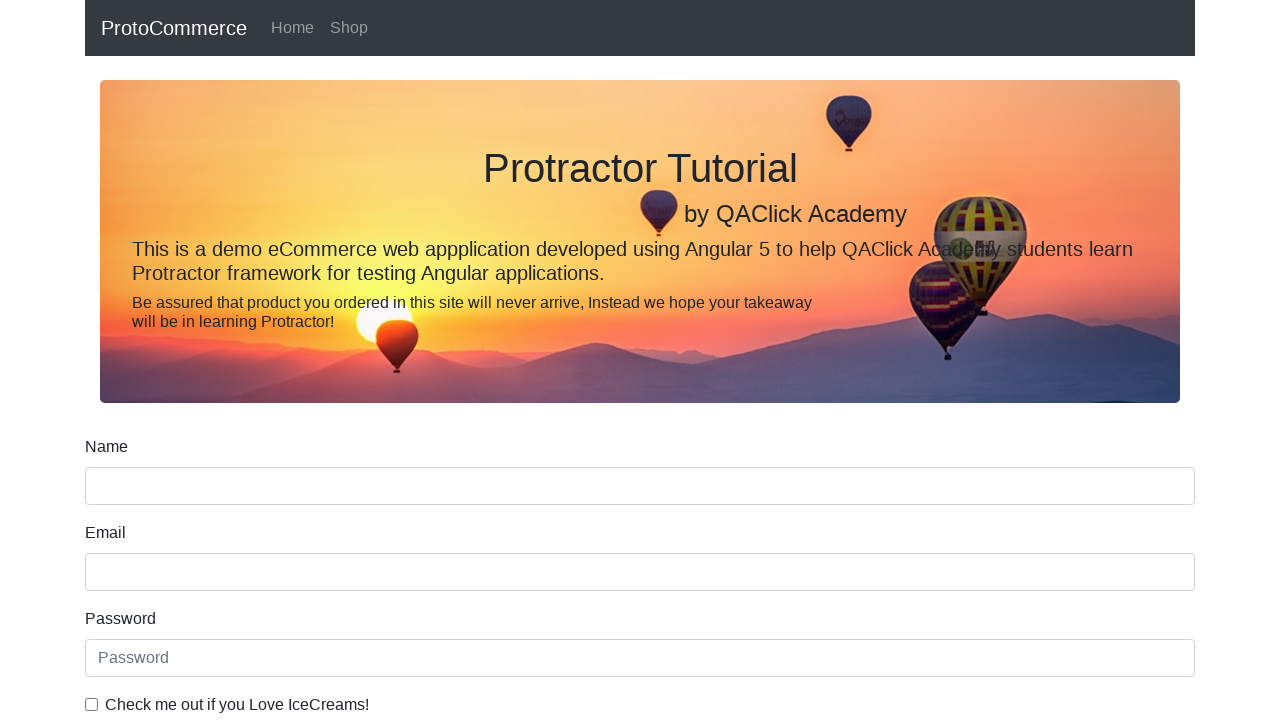

Filled name field with 'kunal' on input[name='name']
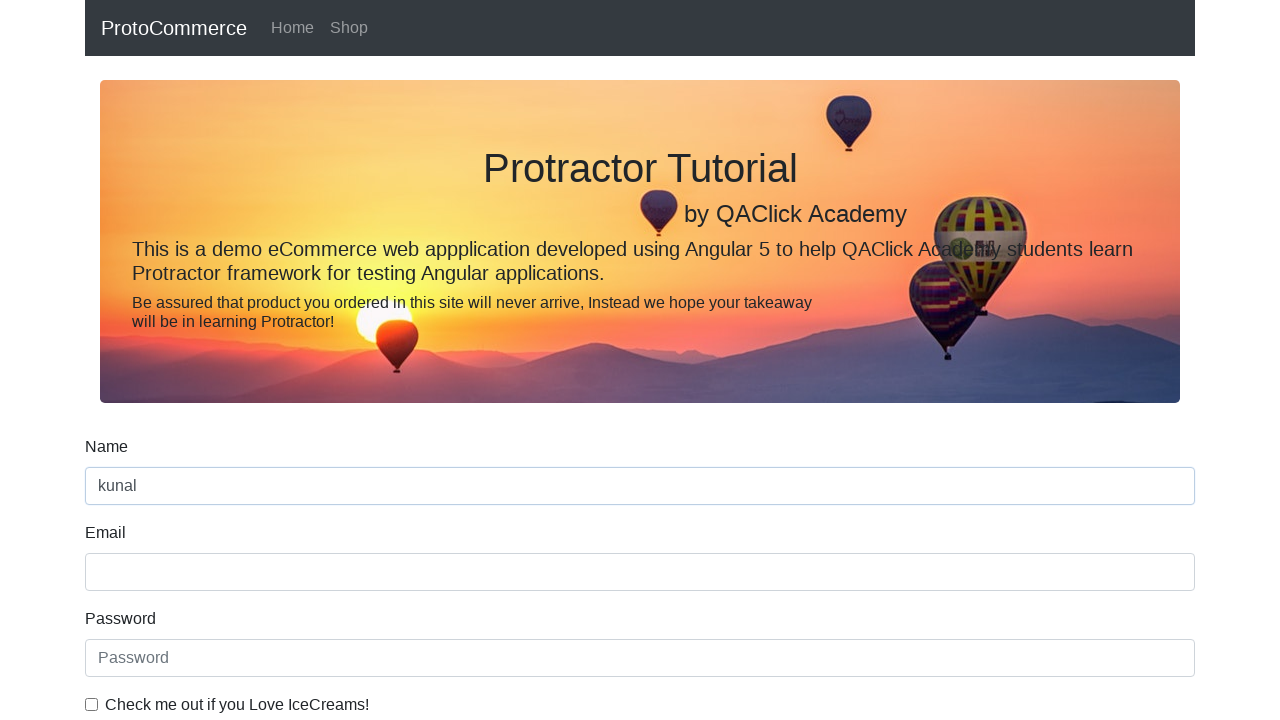

Filled email field with 'hedgirehegdire' on input[name='email']
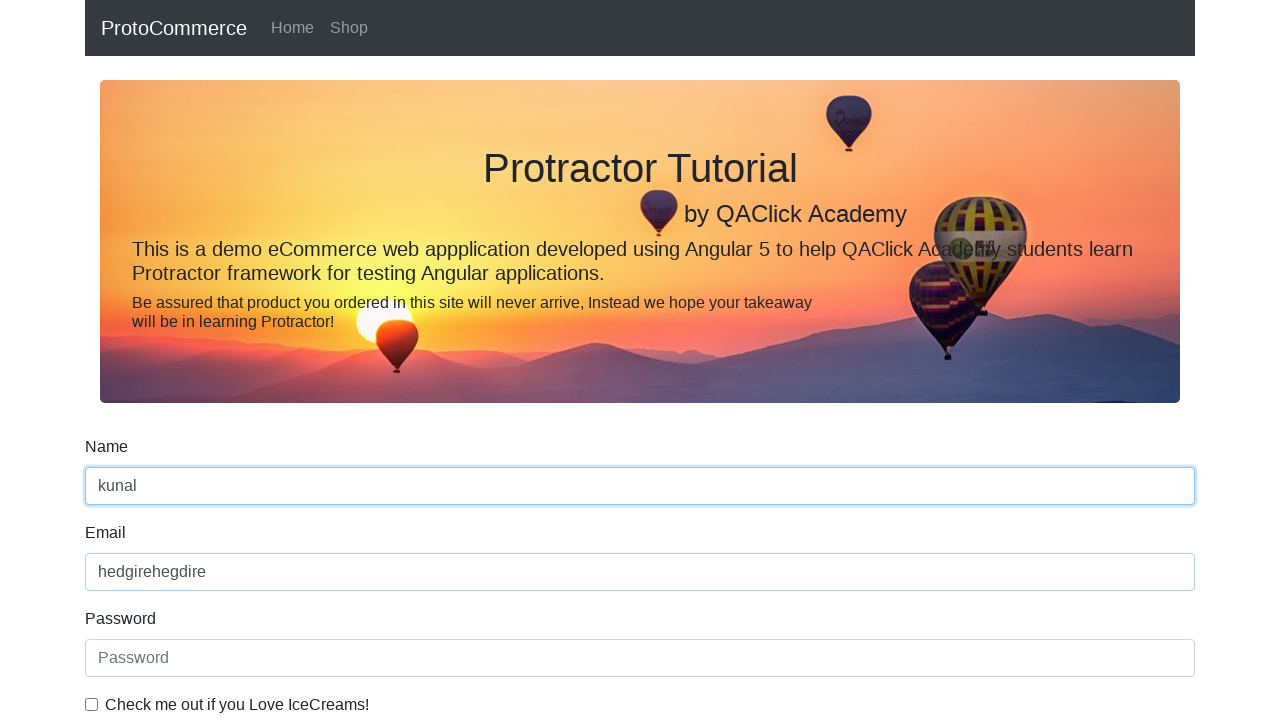

Filled password field with 'Kunal@123' on #exampleInputPassword1
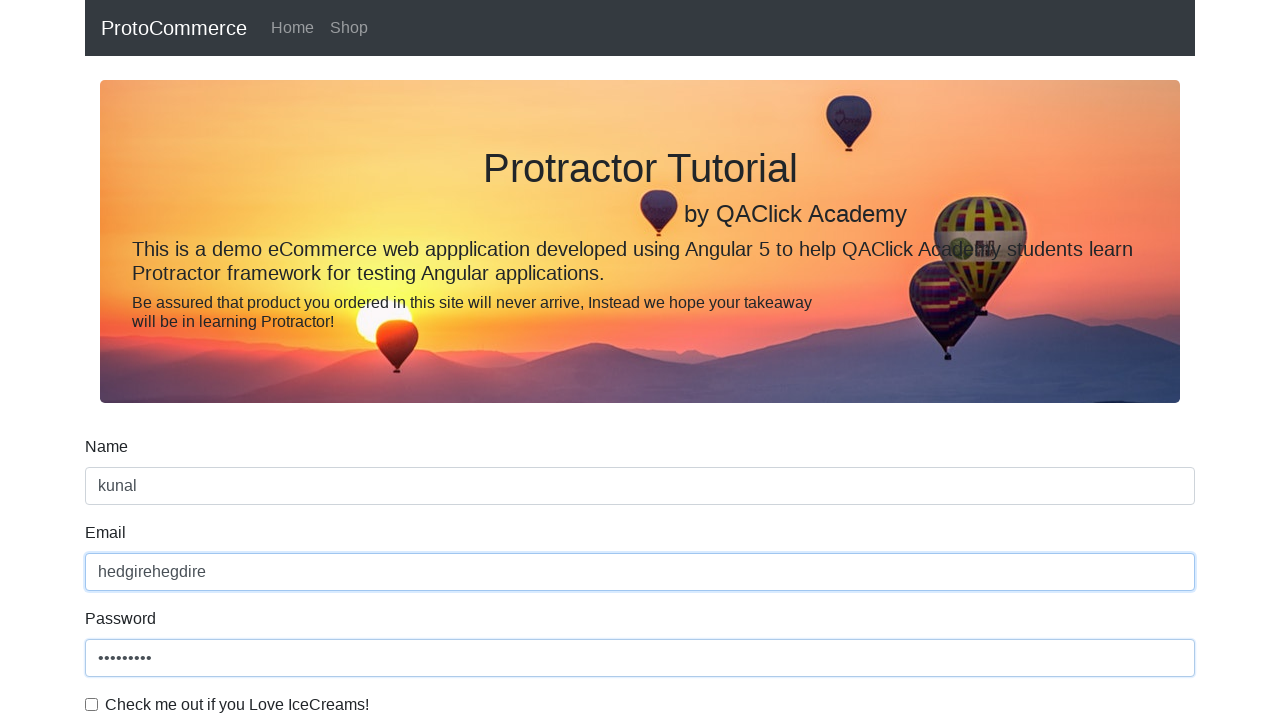

Checked the checkbox at (92, 704) on #exampleCheck1
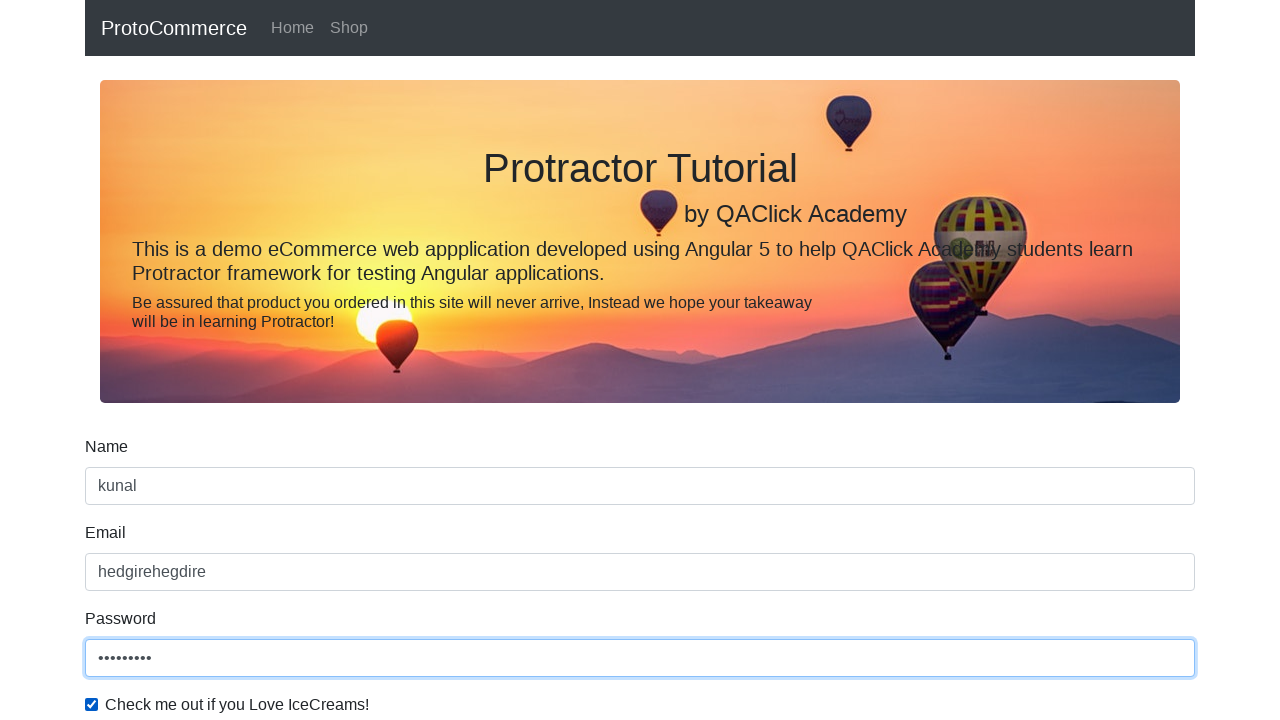

Selected 'Female' from gender dropdown on #exampleFormControlSelect1
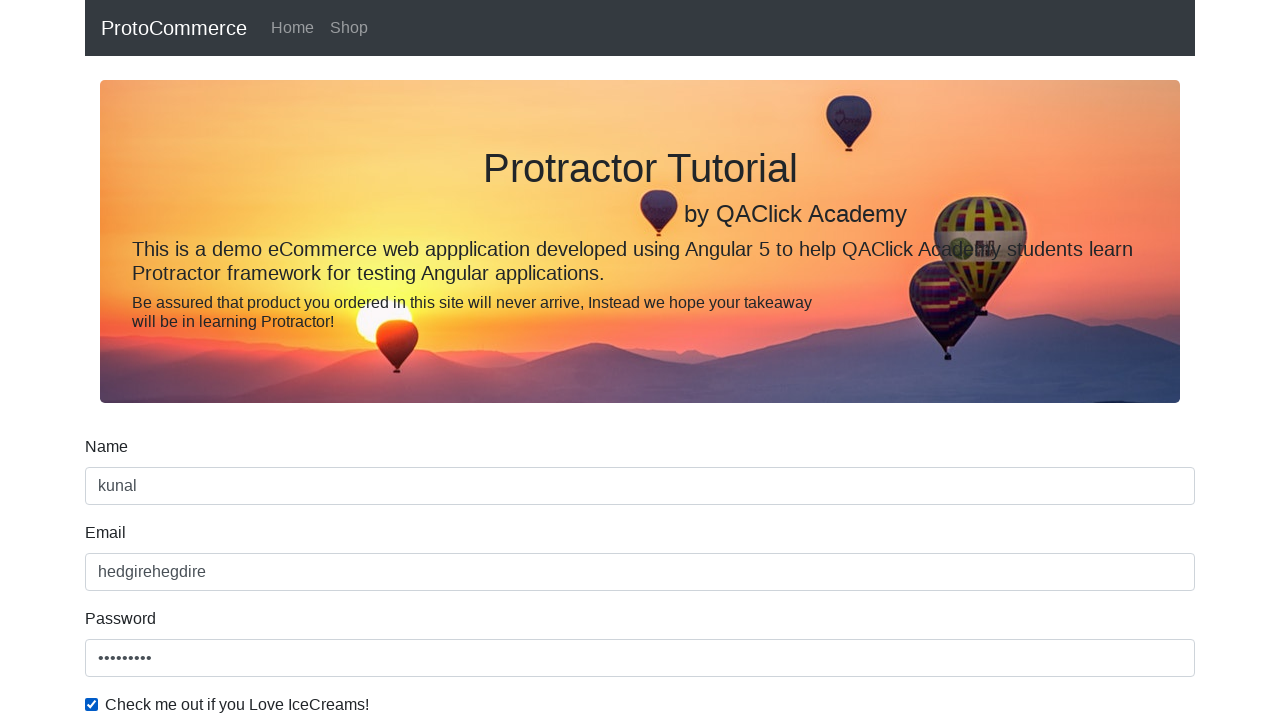

Waited 2000ms
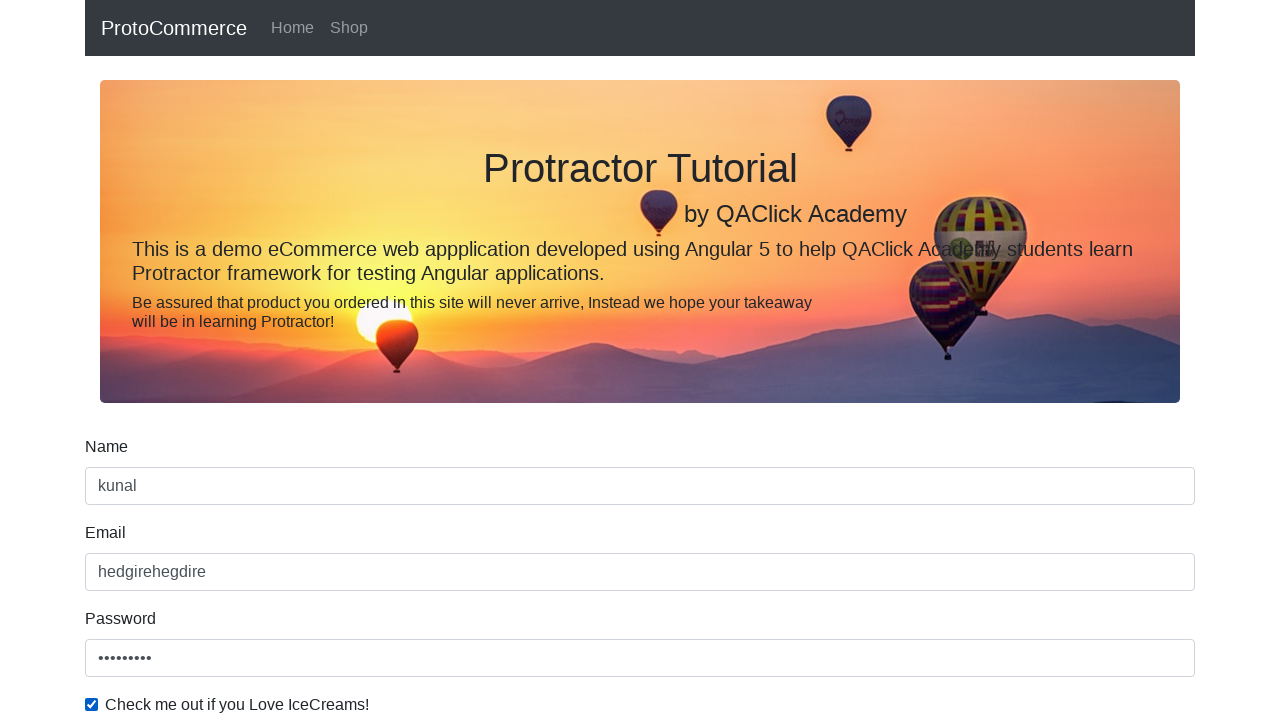

Selected first option (Male) from gender dropdown on #exampleFormControlSelect1
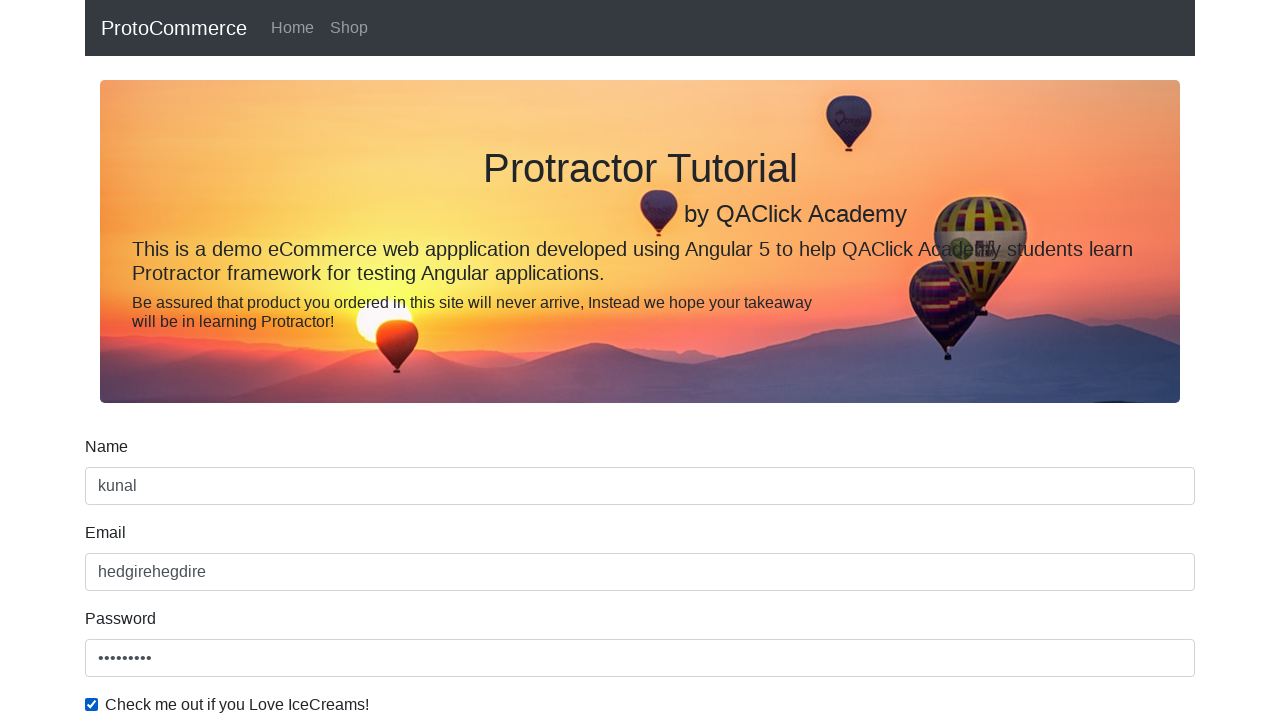

Clicked employment status radio button at (276, 360) on xpath=/html/body/app-root/form-comp/div/form/div[6]/div[1]/label
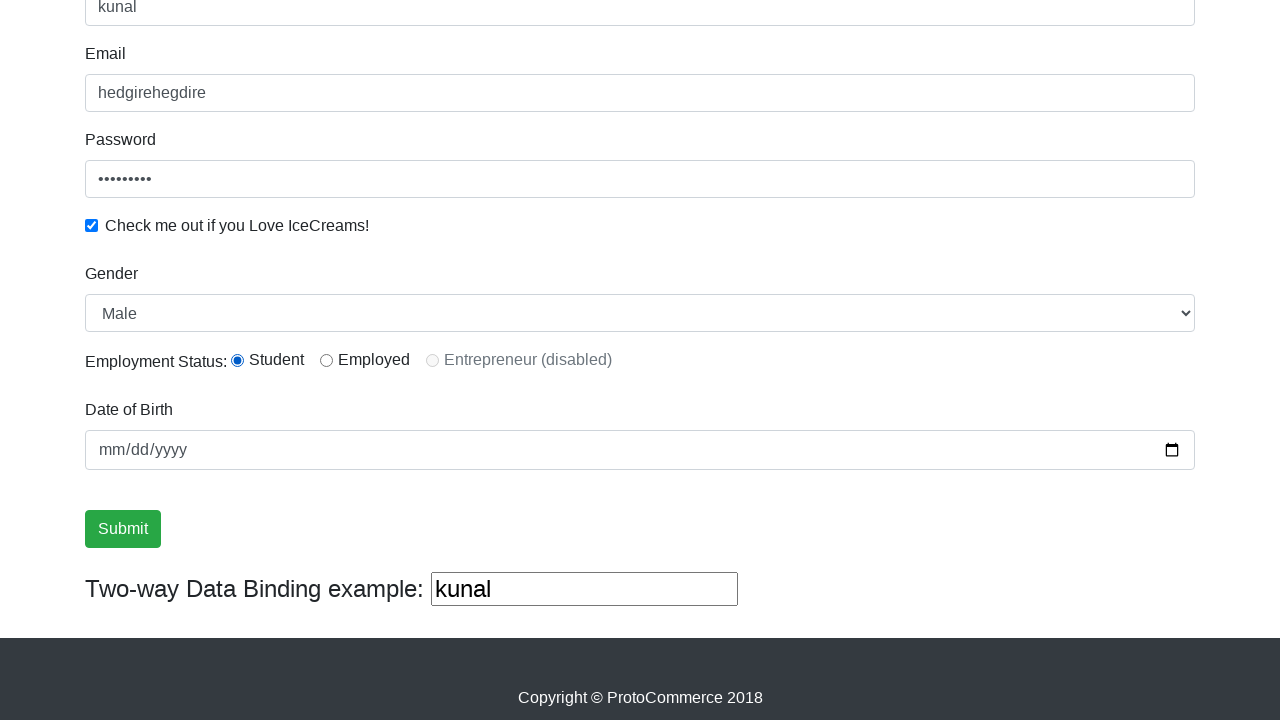

Clicked submit button to submit the form at (123, 529) on input[type='submit']
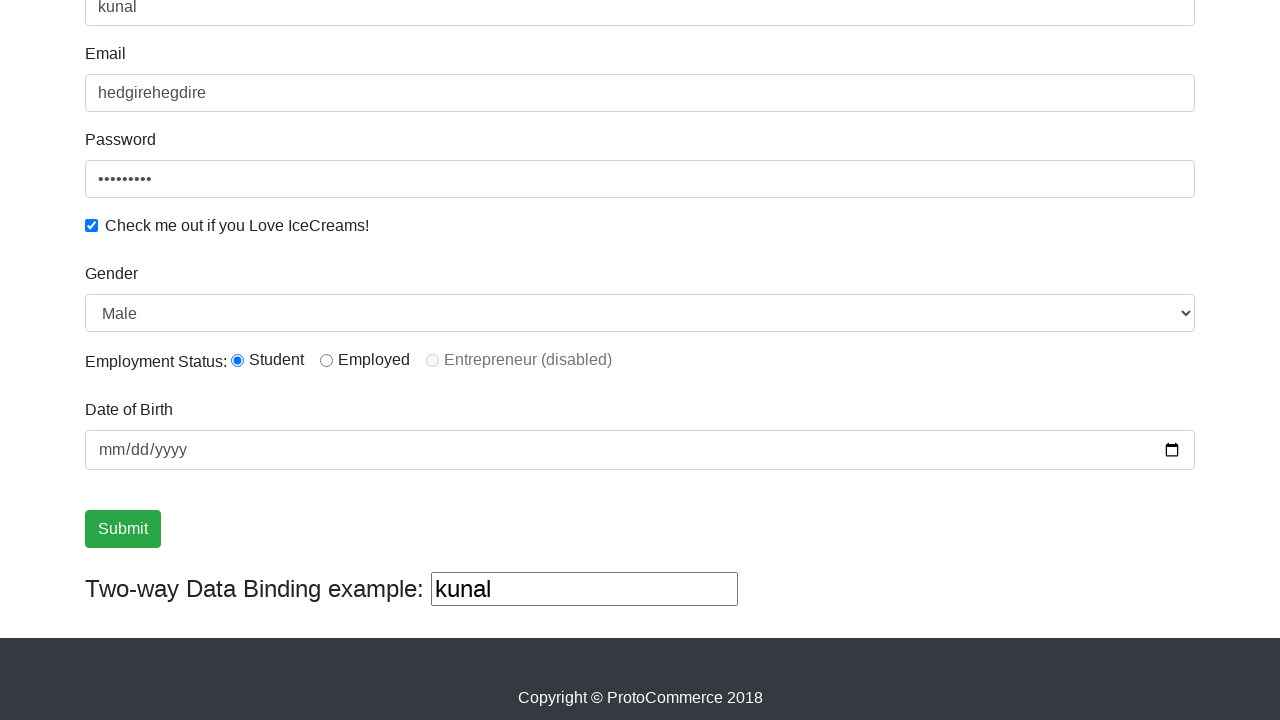

Success alert message appeared
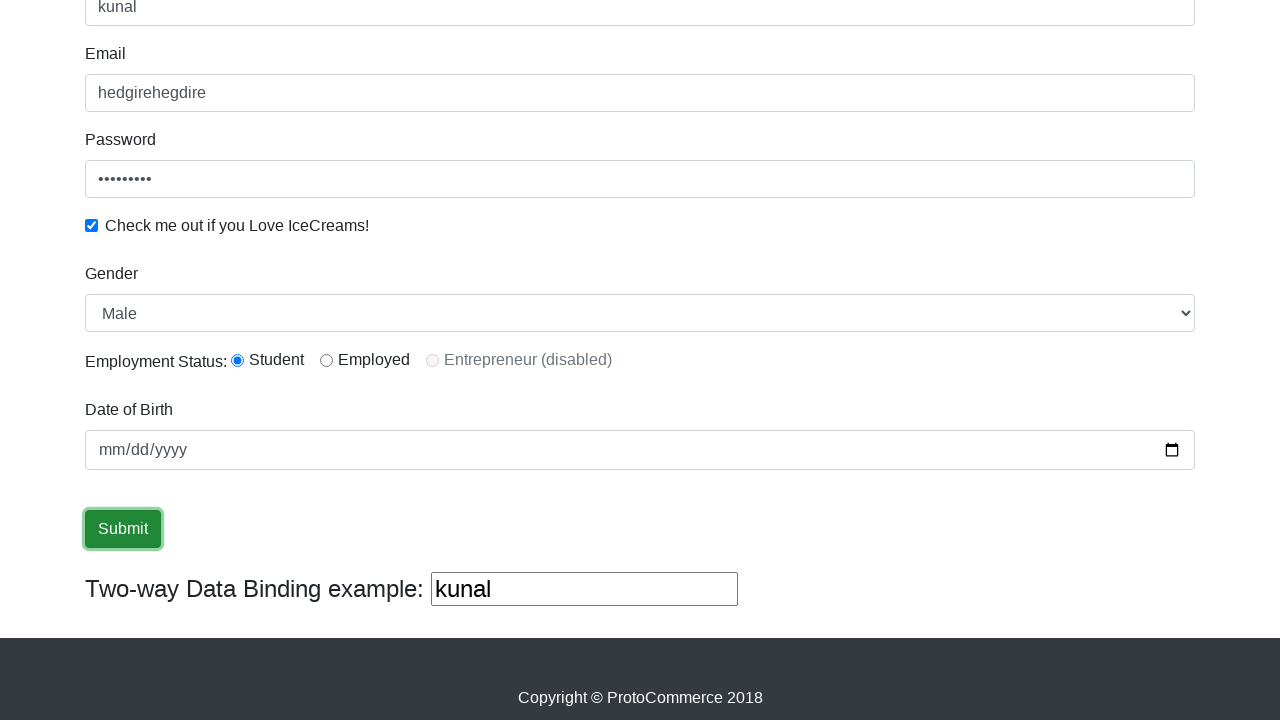

Retrieved success message: '
                    ×
                    Success! The Form has been submitted successfully!.
                  '
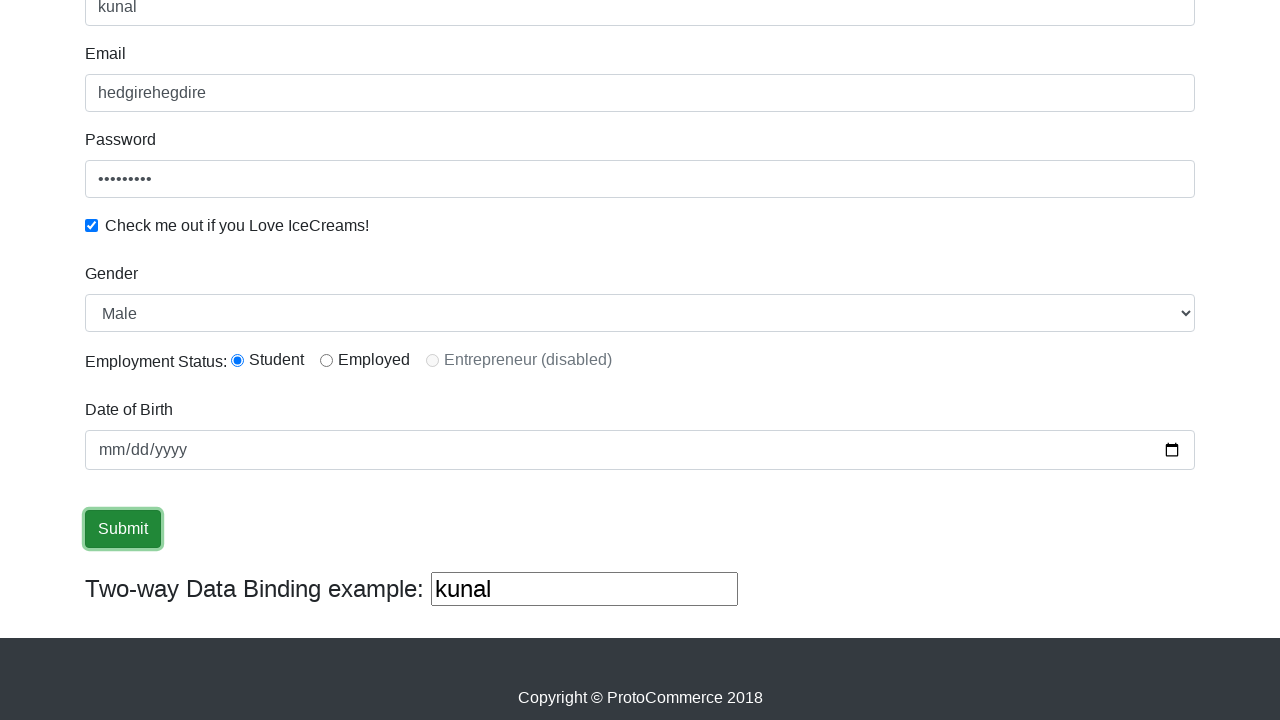

Verified that success message contains 'success'
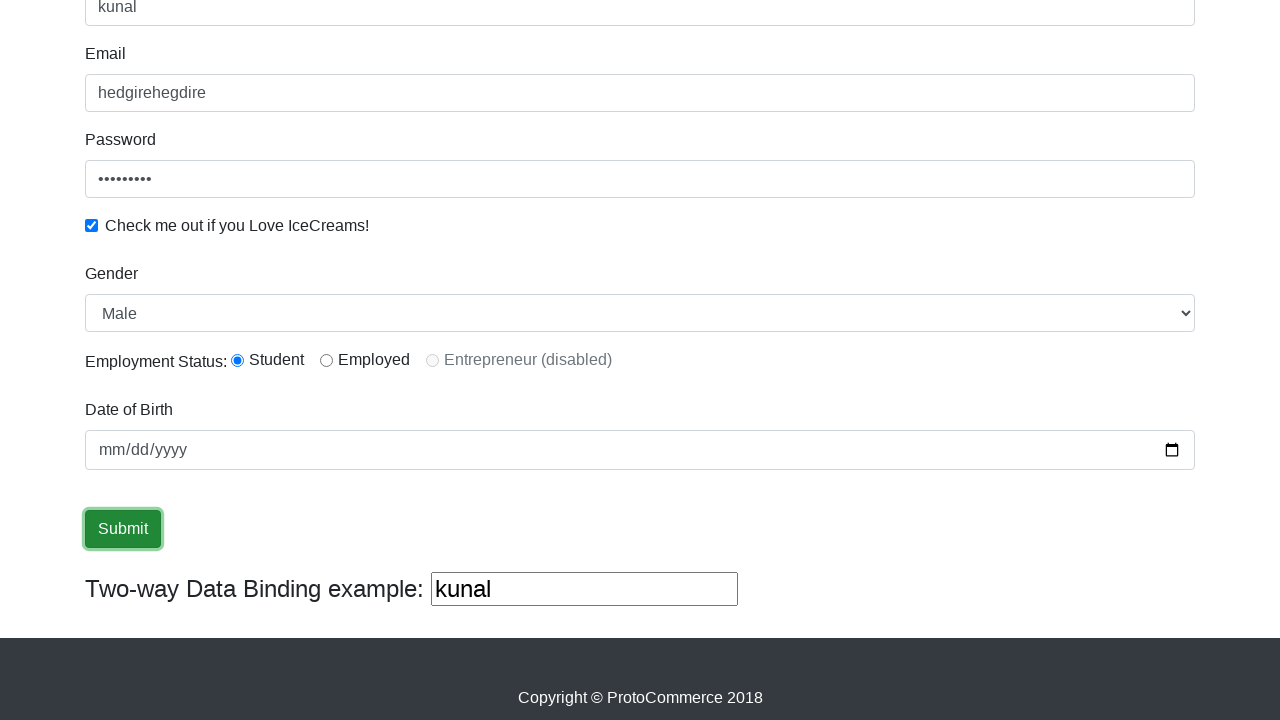

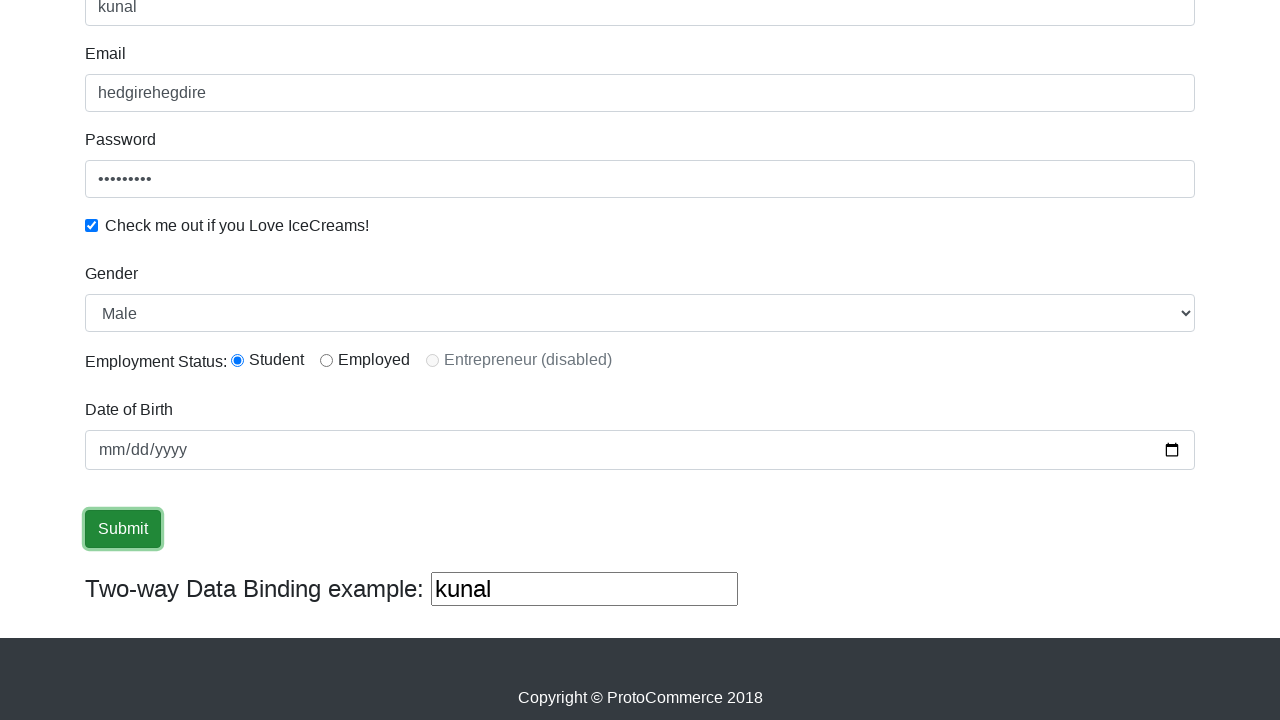